Tests that the leaderboard page loads correctly by verifying the page title contains "StackNServe"

Starting URL: https://cs455-assignment-1.github.io/StackNServe/Leaderboard

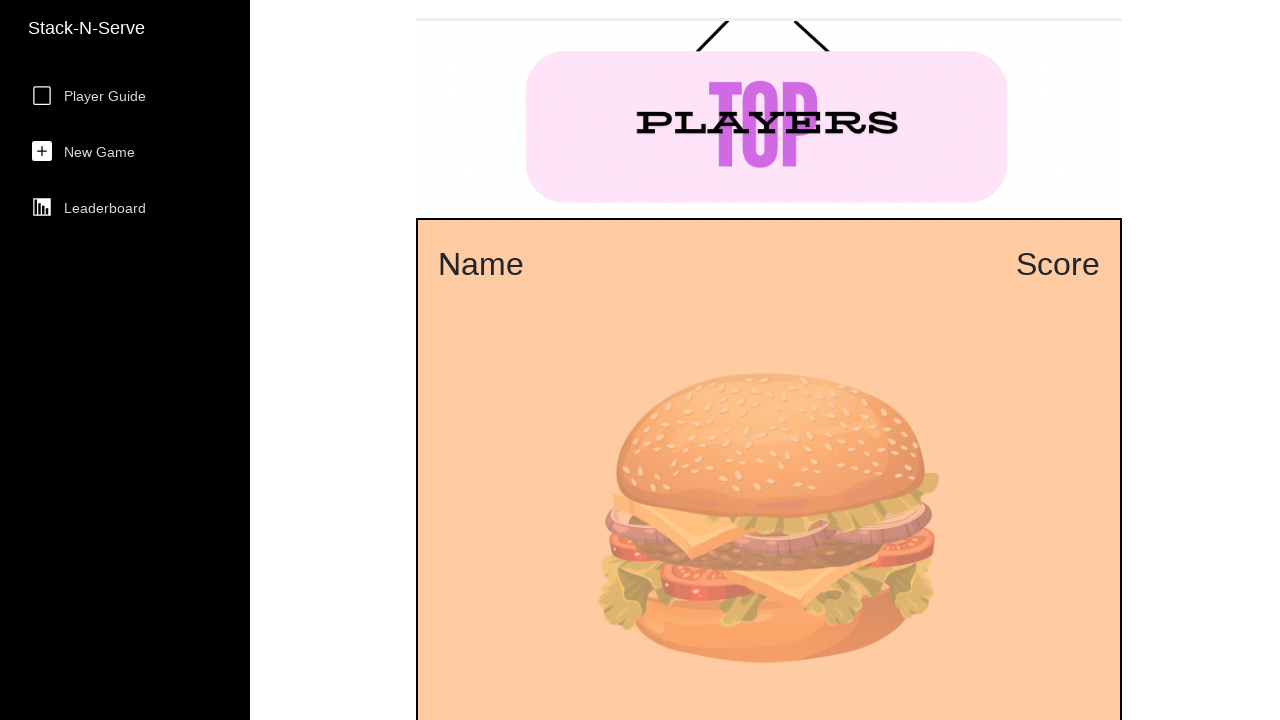

Navigated to leaderboard page
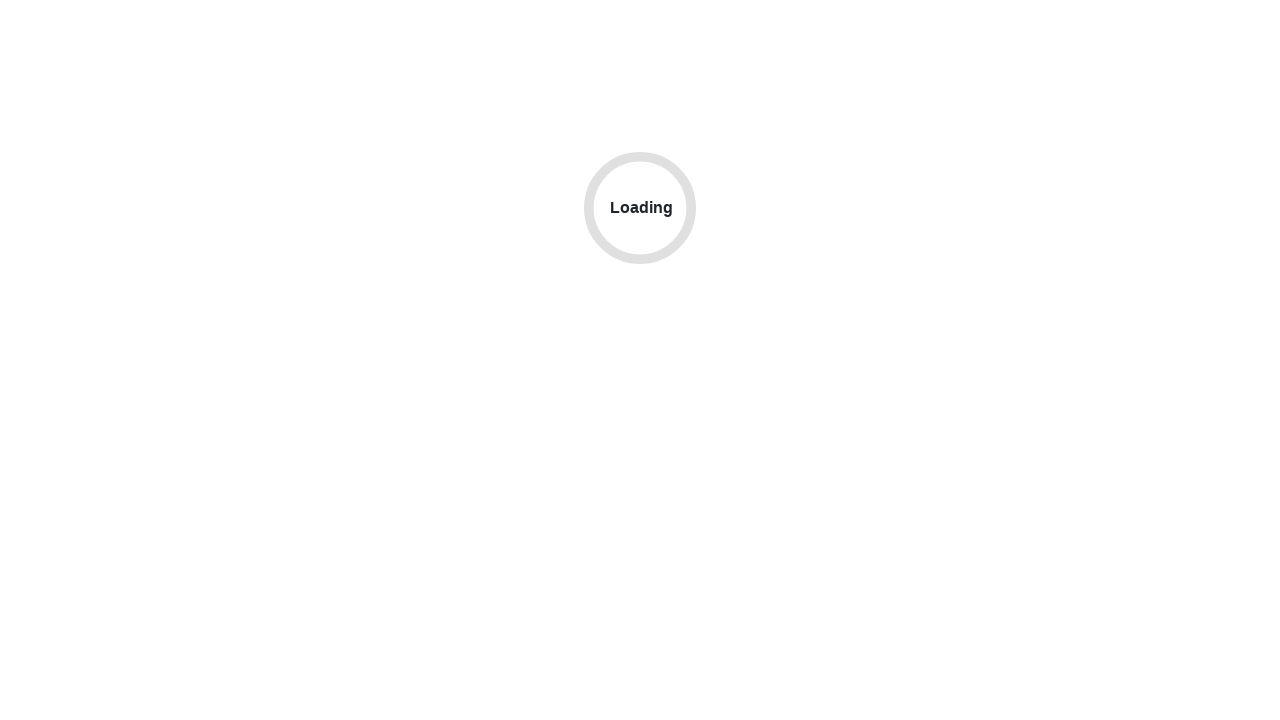

Verified page title contains 'StackNServe'
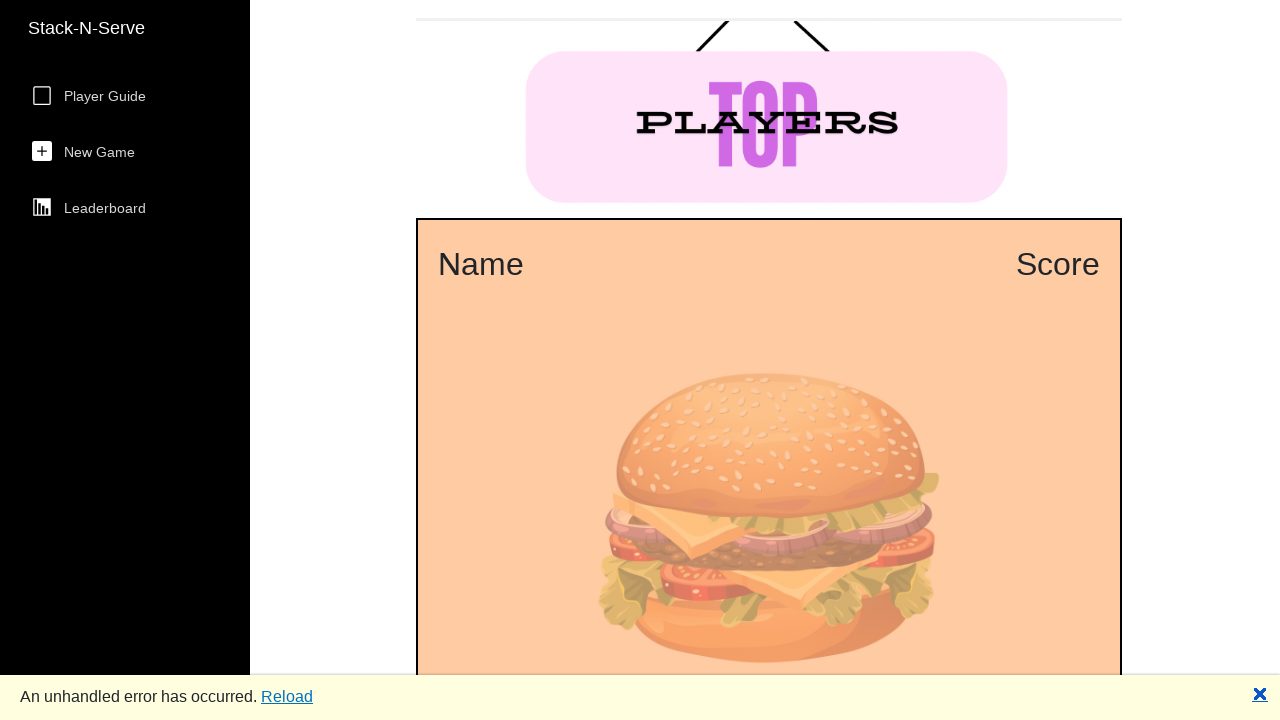

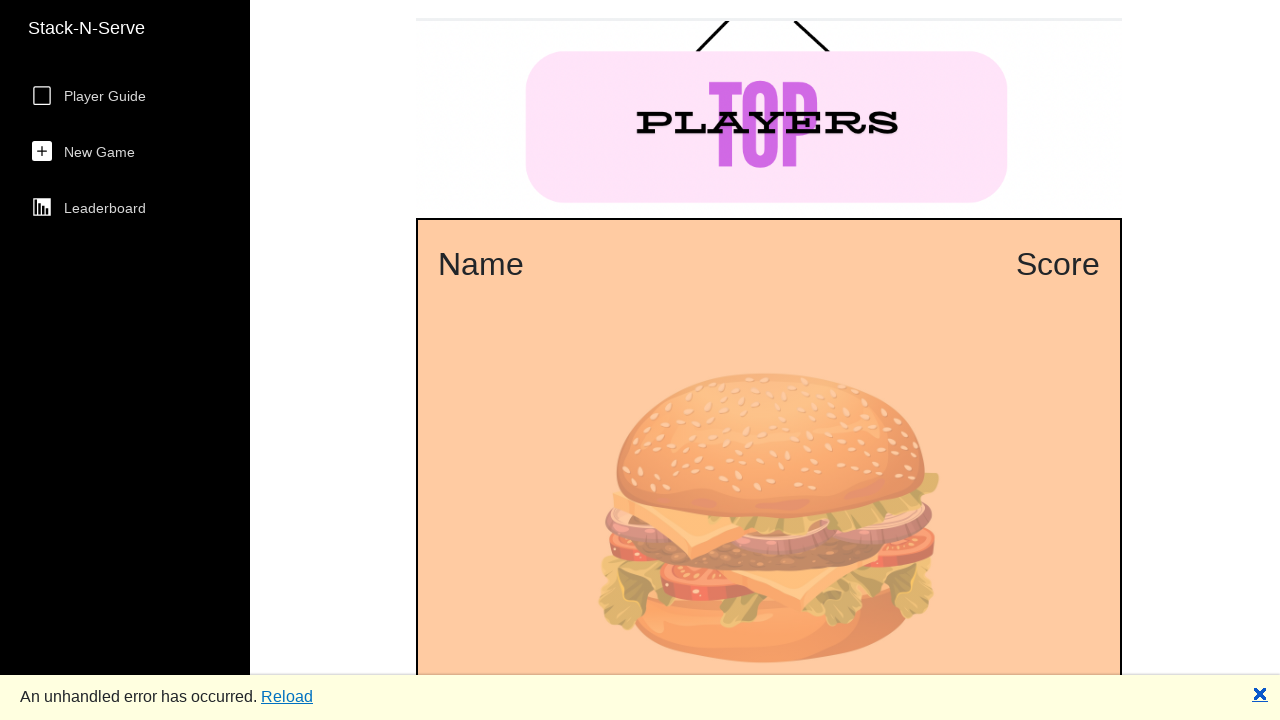